Tests the drag and drop slider functionality by adjusting a slider value and verifying the displayed range

Starting URL: https://www.lambdatest.com/selenium-playground

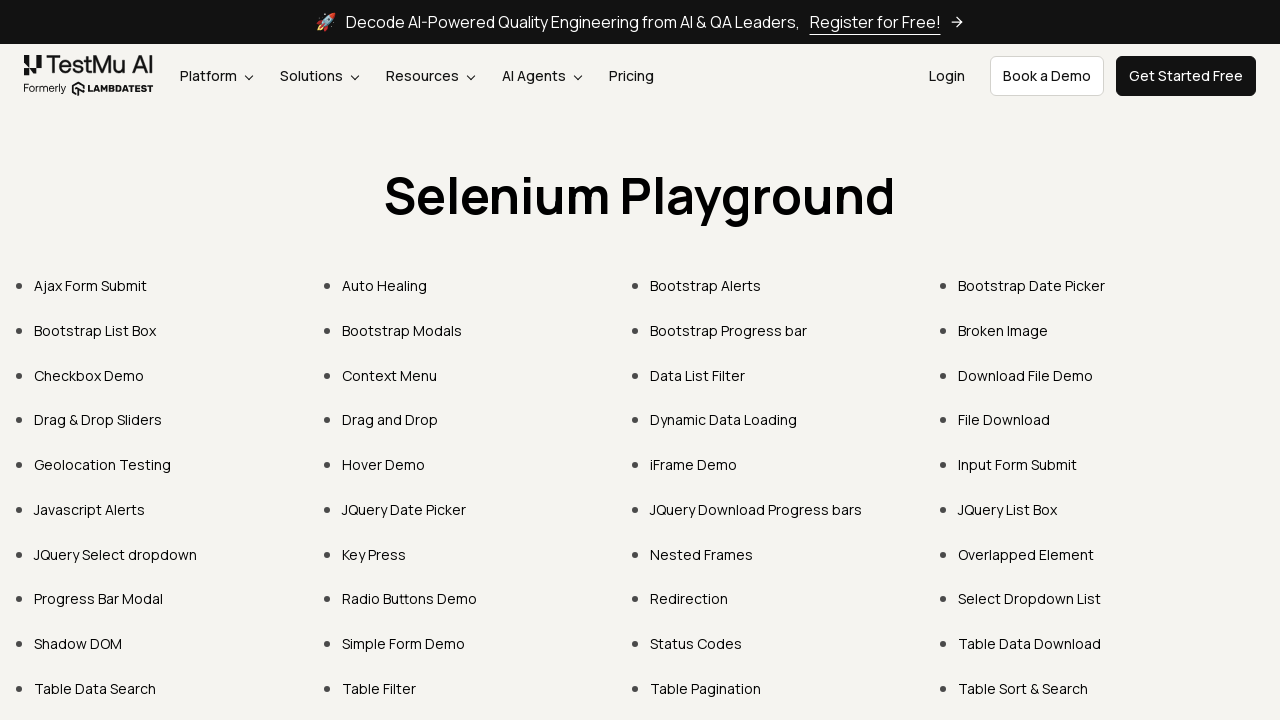

Clicked 'Drag & Drop Sliders' link at (98, 420) on text=Drag & Drop Sliders
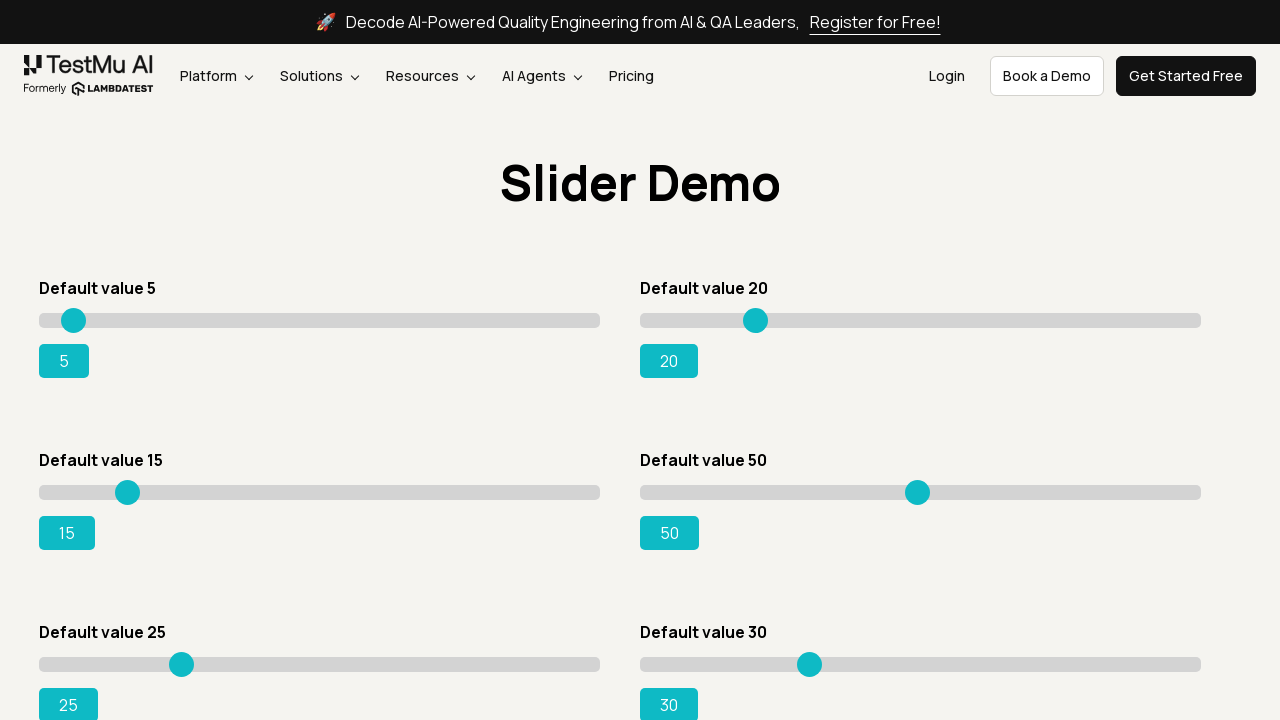

Located slider element with initial value 15
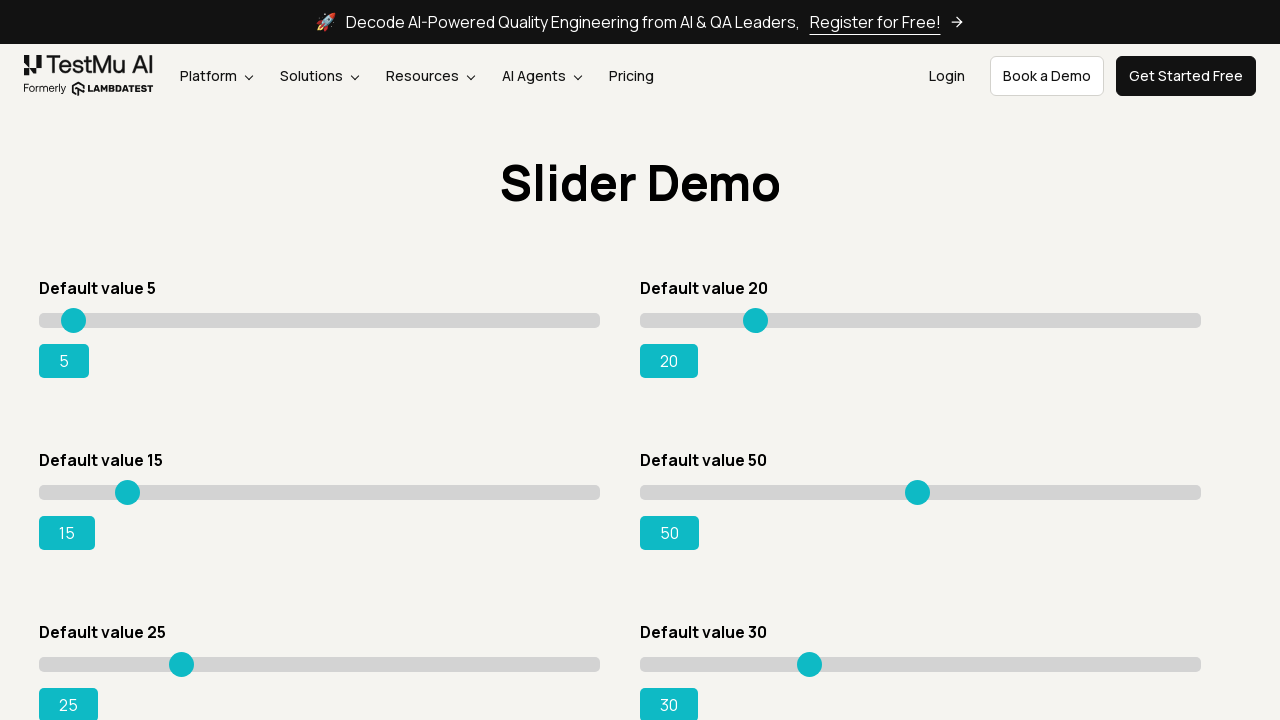

Filled slider input field with value 95 on input[value='15']
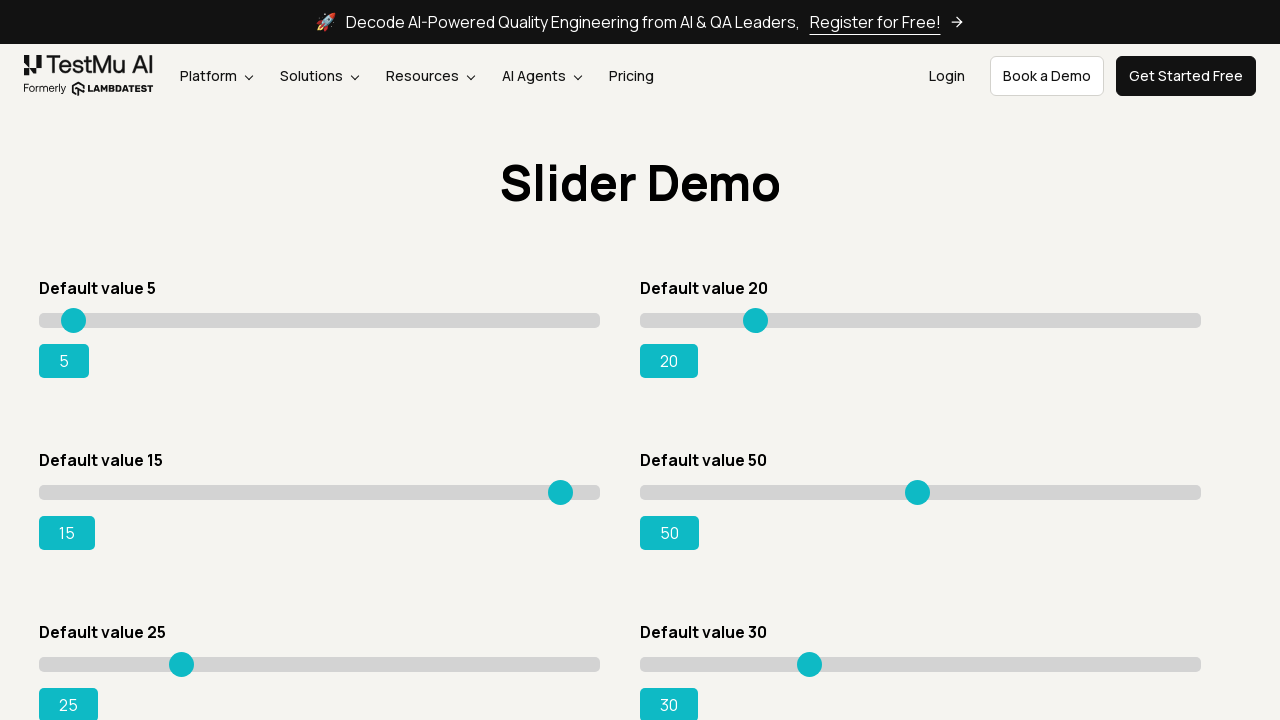

Verified range success indicator appeared after slider adjustment
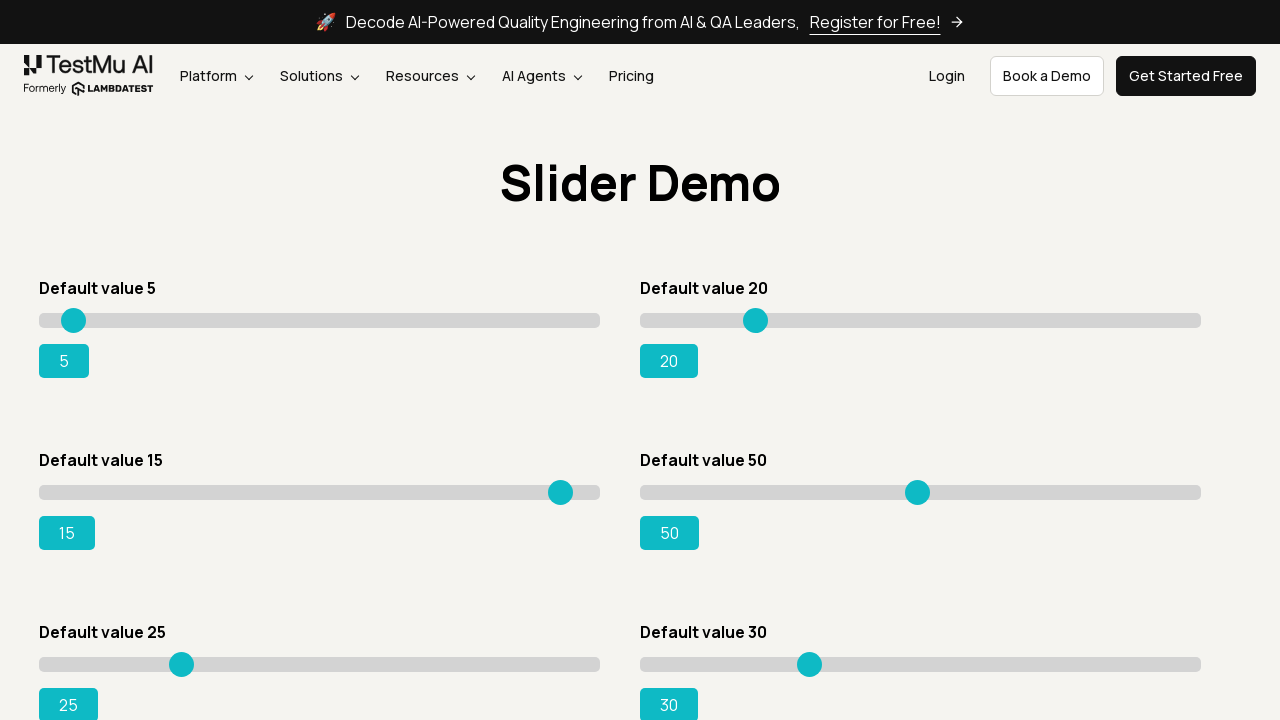

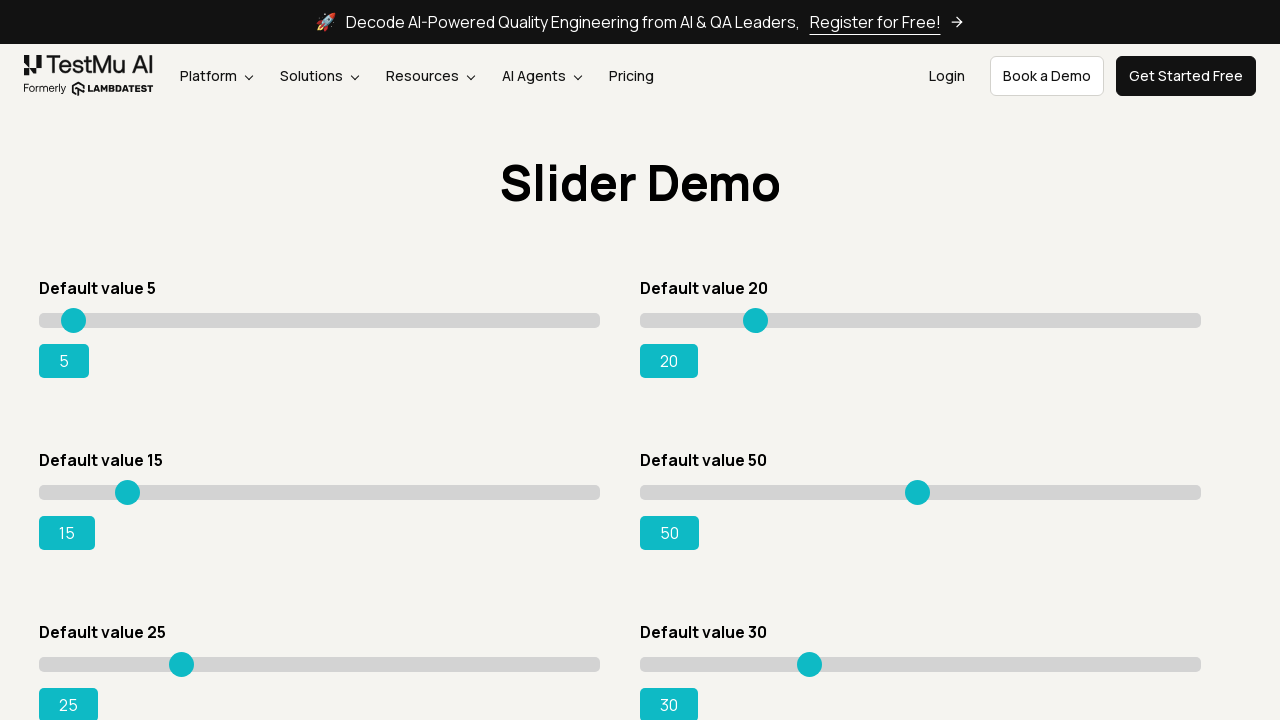